Tests custom dropdown selection by clicking on a number dropdown and selecting item "15" from jQuery UI selectmenu

Starting URL: https://jqueryui.com/resources/demos/selectmenu/default.html

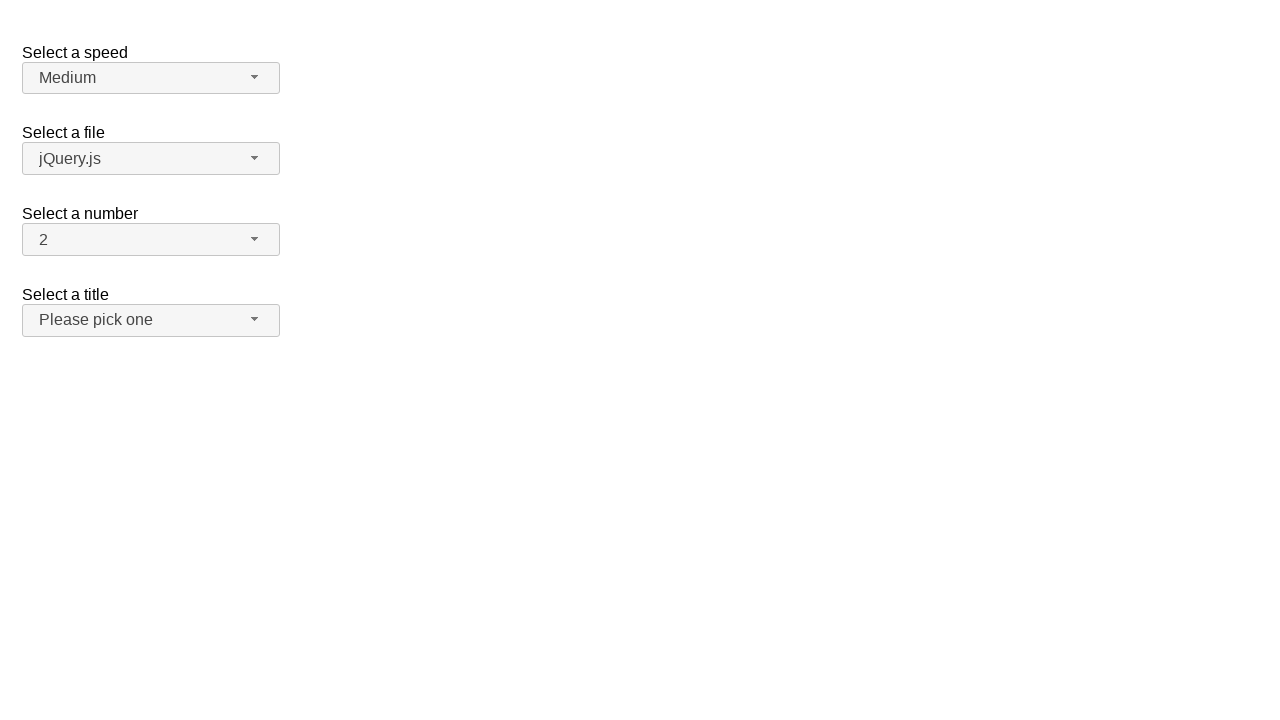

Clicked on number dropdown button to open it at (151, 240) on span#number-button
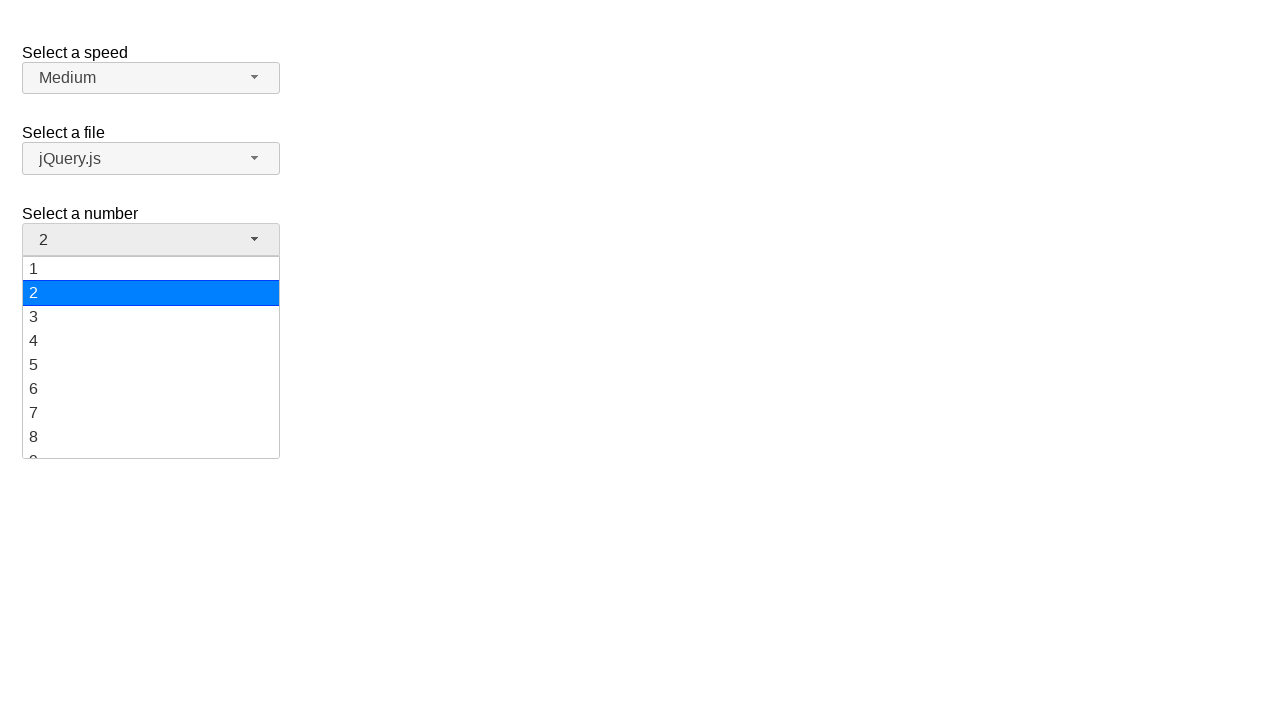

Dropdown menu items became visible
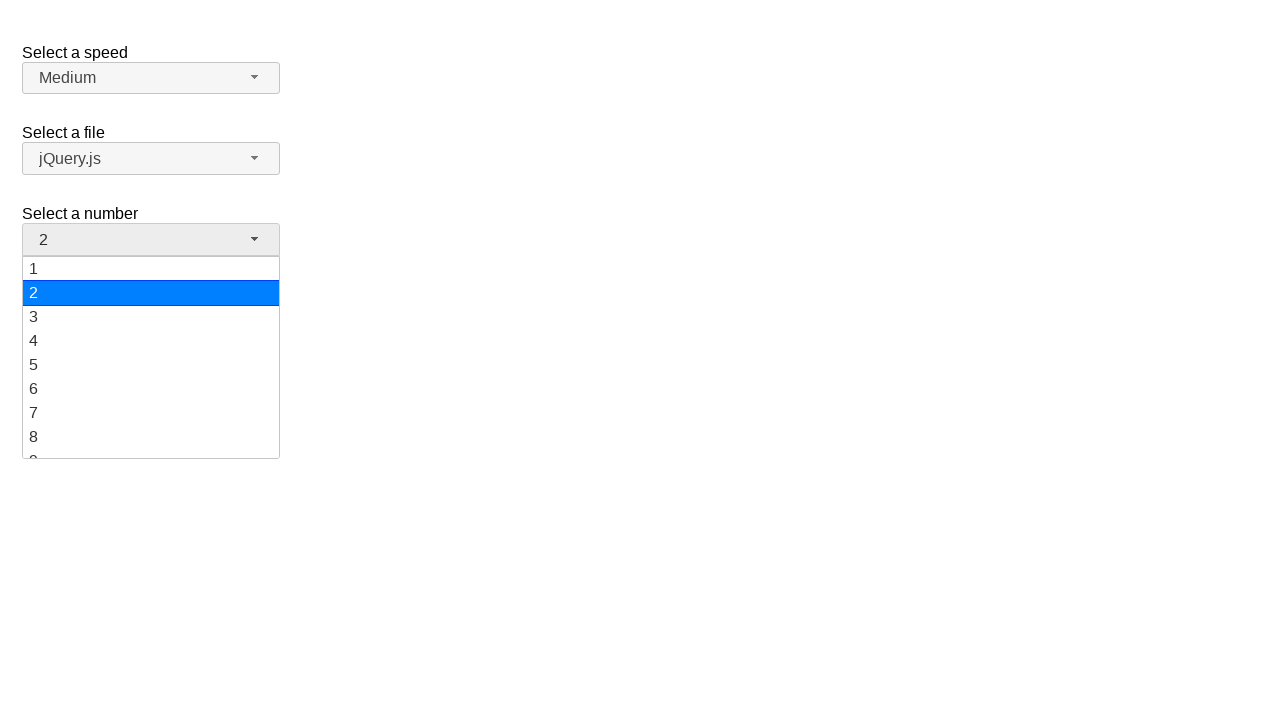

Selected item '15' from the dropdown menu at (151, 357) on ul#number-menu div >> nth=14
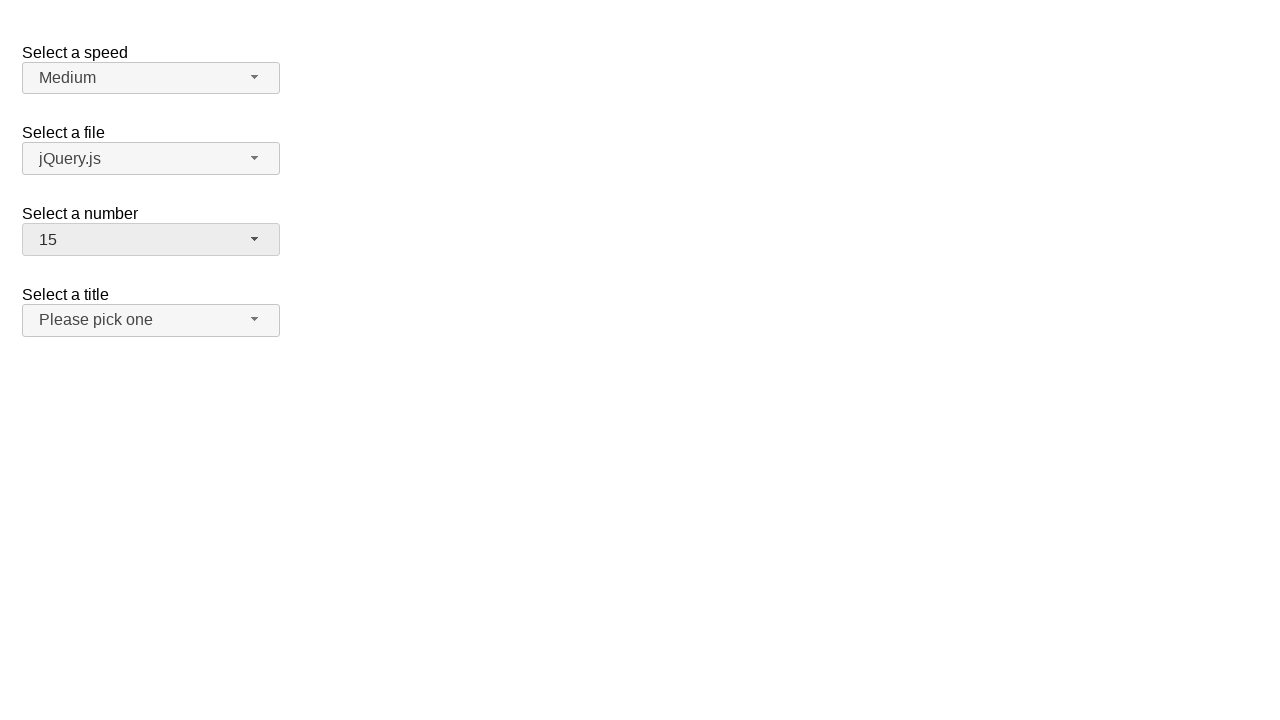

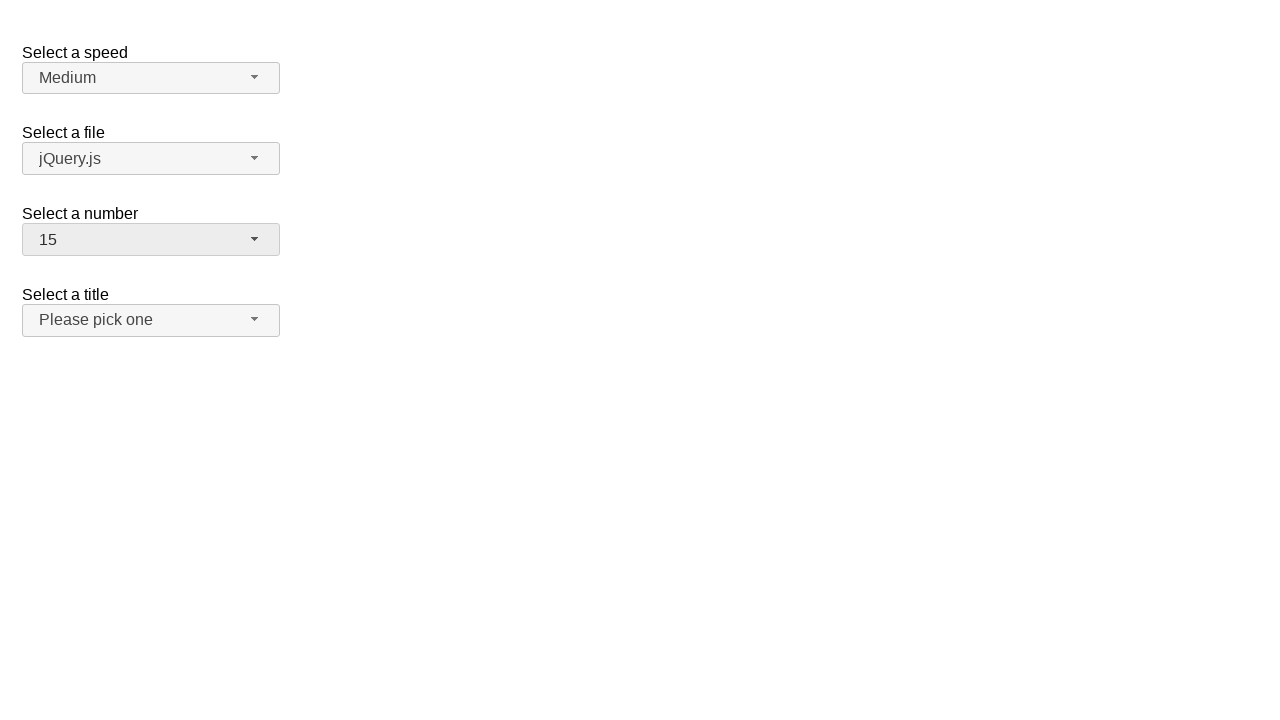